Tests radio button interactions on W3Schools' Try It Editor page by selecting various radio button options within an iframe and submitting the form.

Starting URL: https://www.w3schools.com/tags/tryit.asp?filename=tryhtml5_input_type_radio

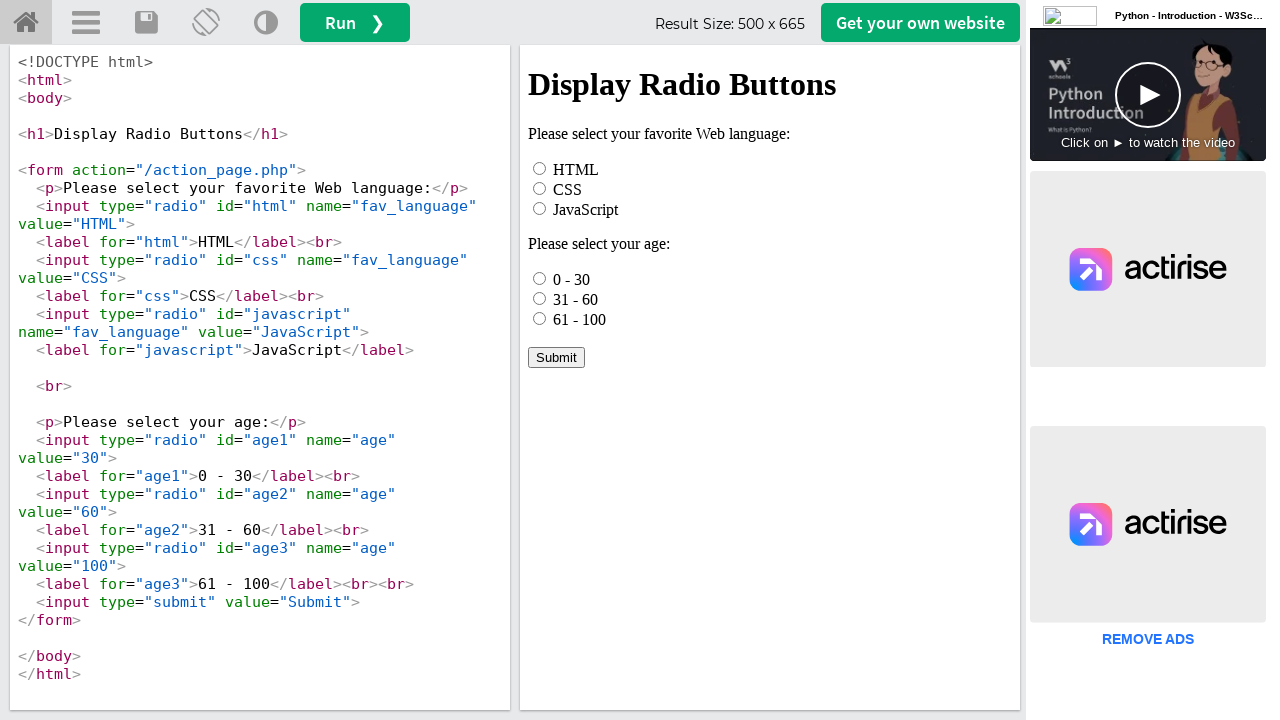

Clicked the HTML radio button option in the iframe at (540, 168) on iframe[name="iframeResult"] >> internal:control=enter-frame >> #html
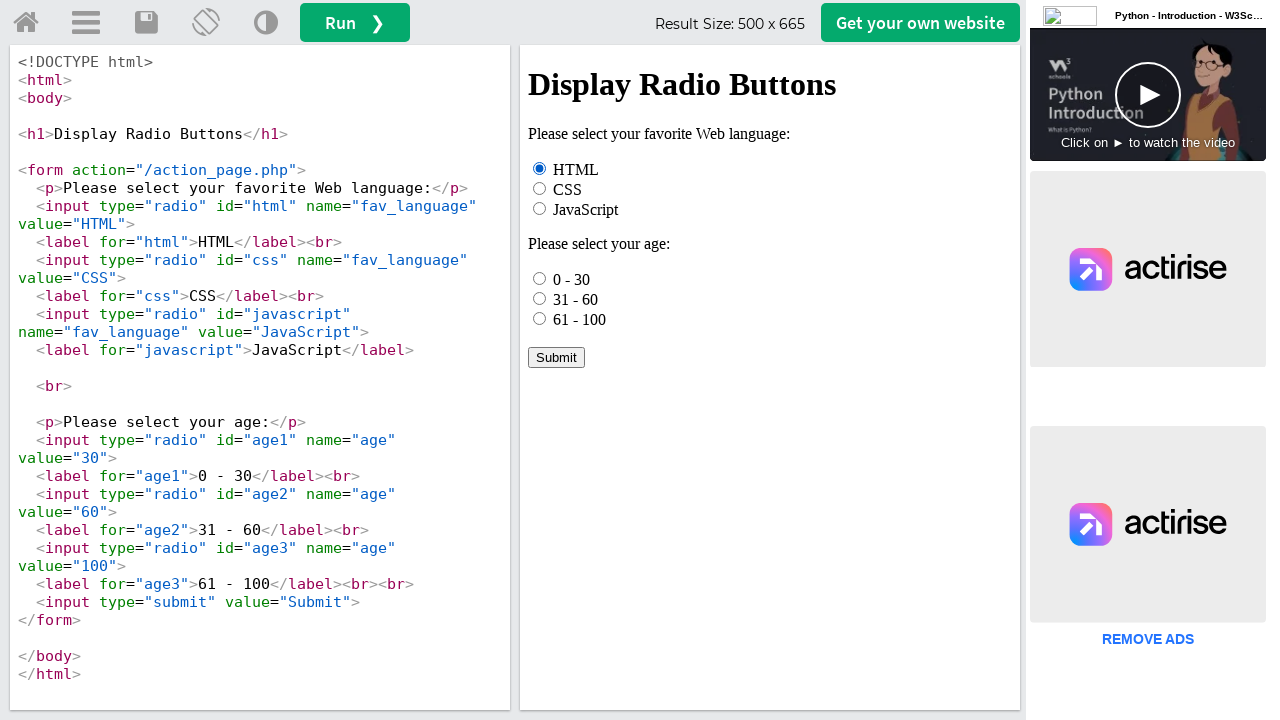

Checked the first age radio button (0 - 30) at (540, 278) on iframe[name="iframeResult"] >> internal:control=enter-frame >> input[name="age"]
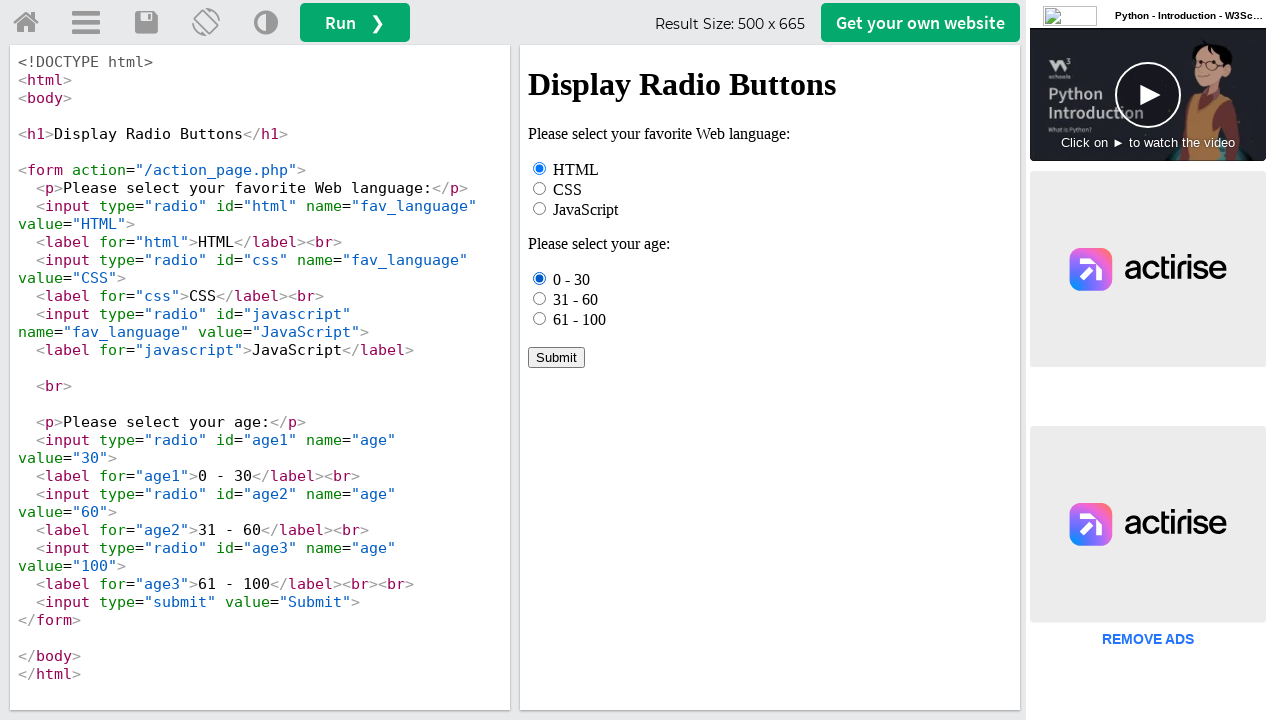

Clicked the third age radio button (61 - 100) at (540, 318) on iframe[name="iframeResult"] >> internal:control=enter-frame >> input[name="age"]
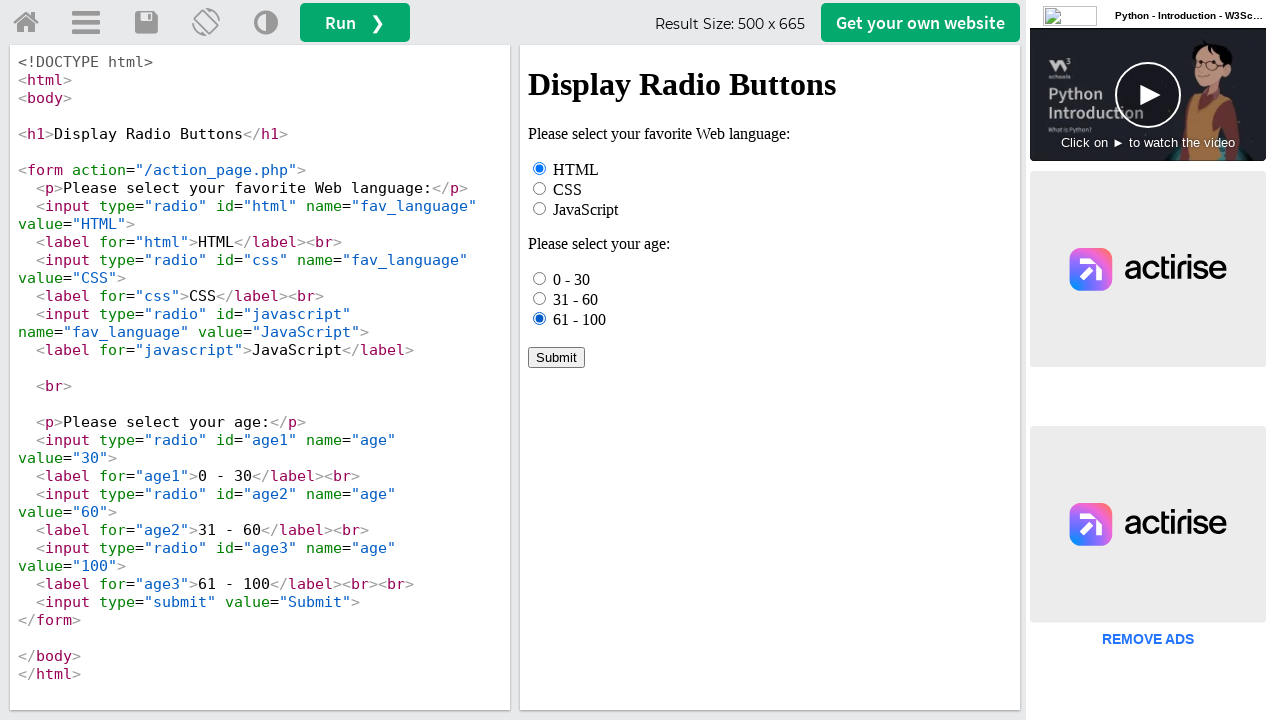

Clicked the '31 - 60' age option by text at (576, 299) on iframe[name="iframeResult"] >> internal:control=enter-frame >> text=31 - 60
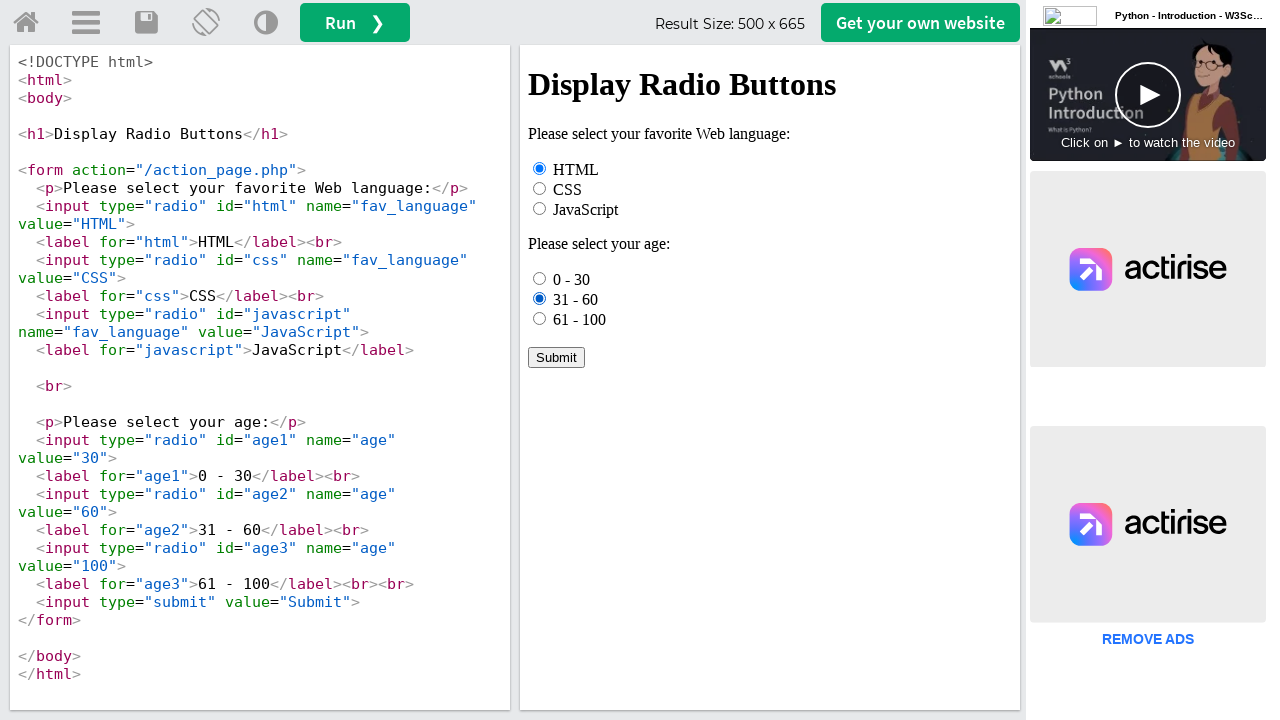

Clicked the Submit button to submit the form at (556, 357) on iframe[name="iframeResult"] >> internal:control=enter-frame >> text=Submit
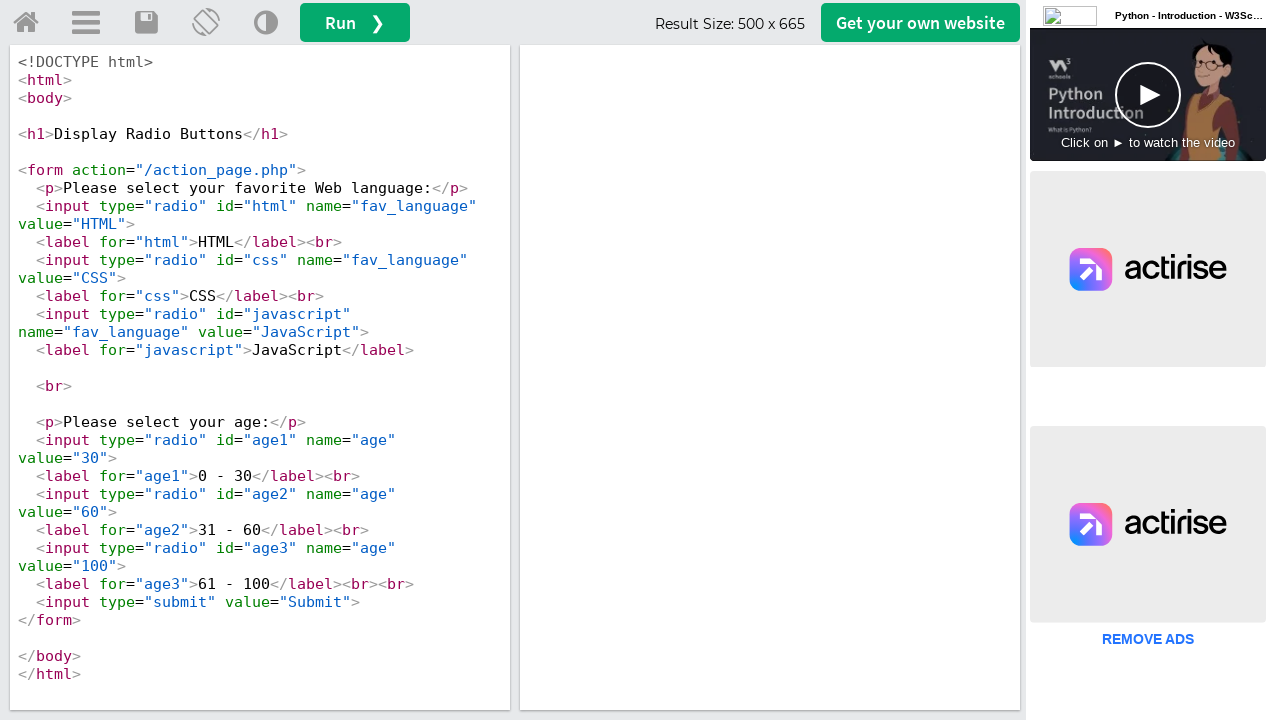

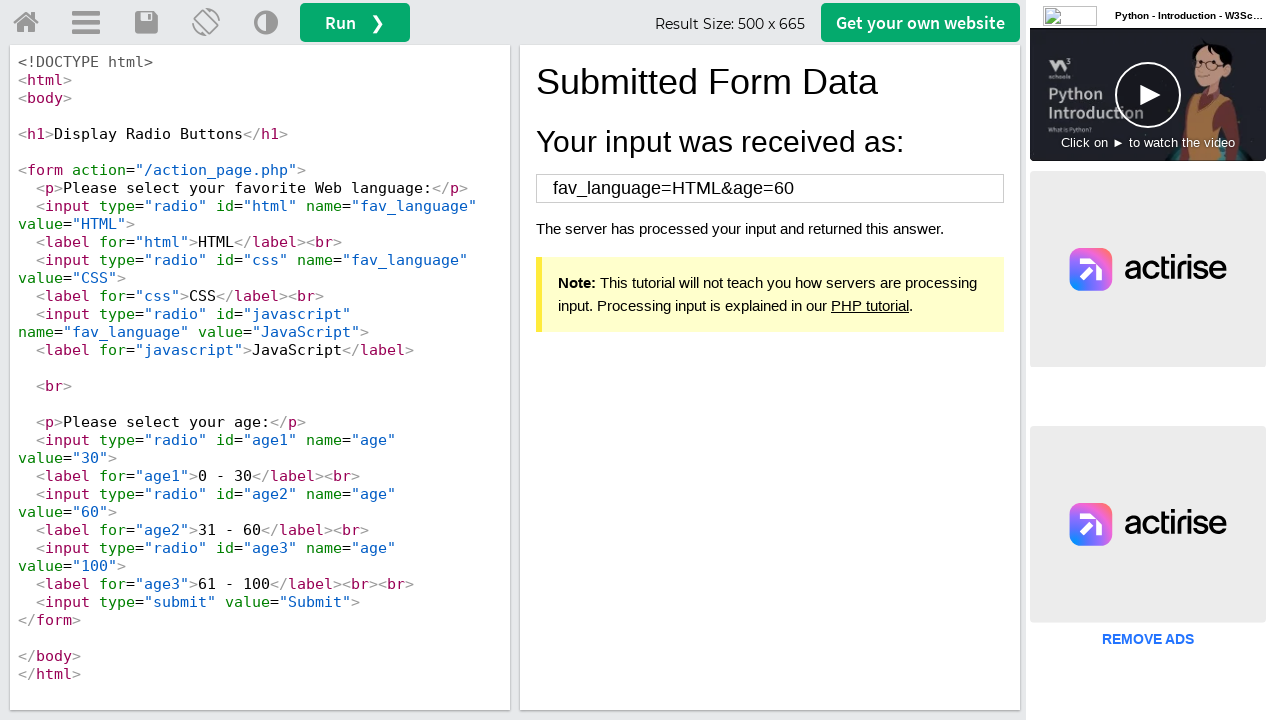